Tests filling out multiple forms on a page including a captcha calculation form where the script extracts numbers, calculates the sum, and submits the answer

Starting URL: https://ultimateqa.com/filling-out-forms/

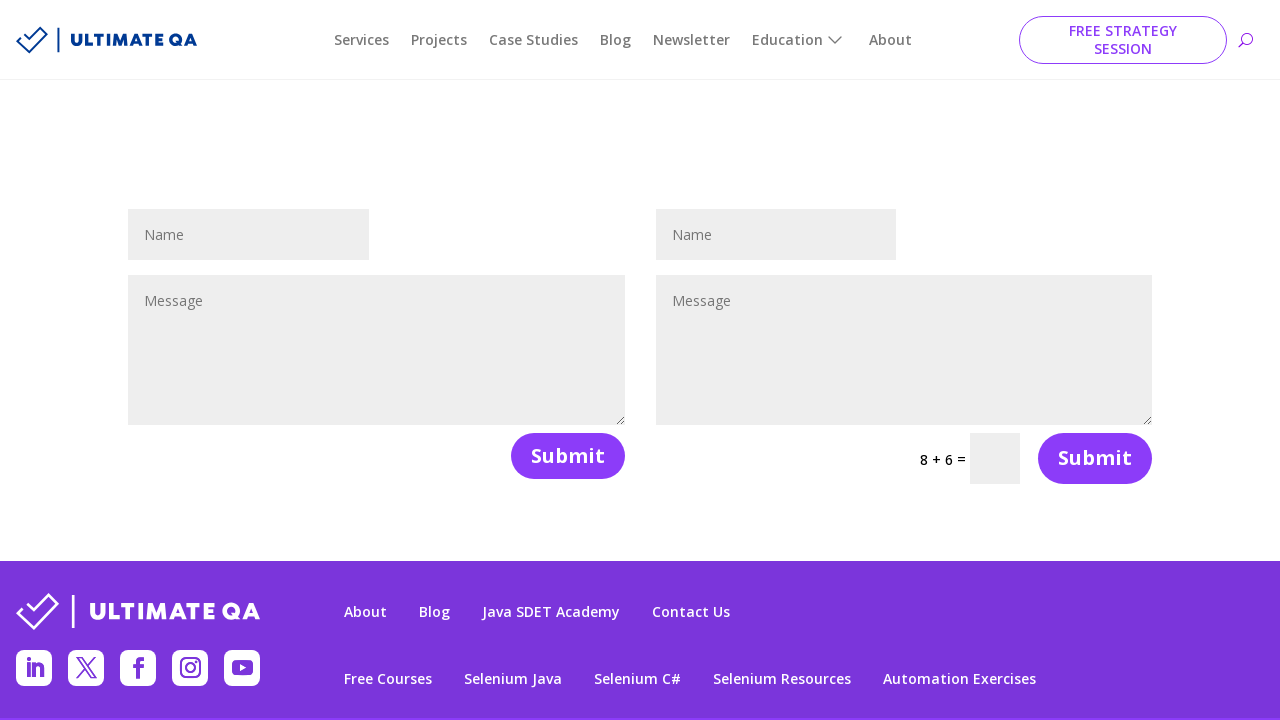

Filled first form name field with 'Shrim' on #et_pb_contact_name_0
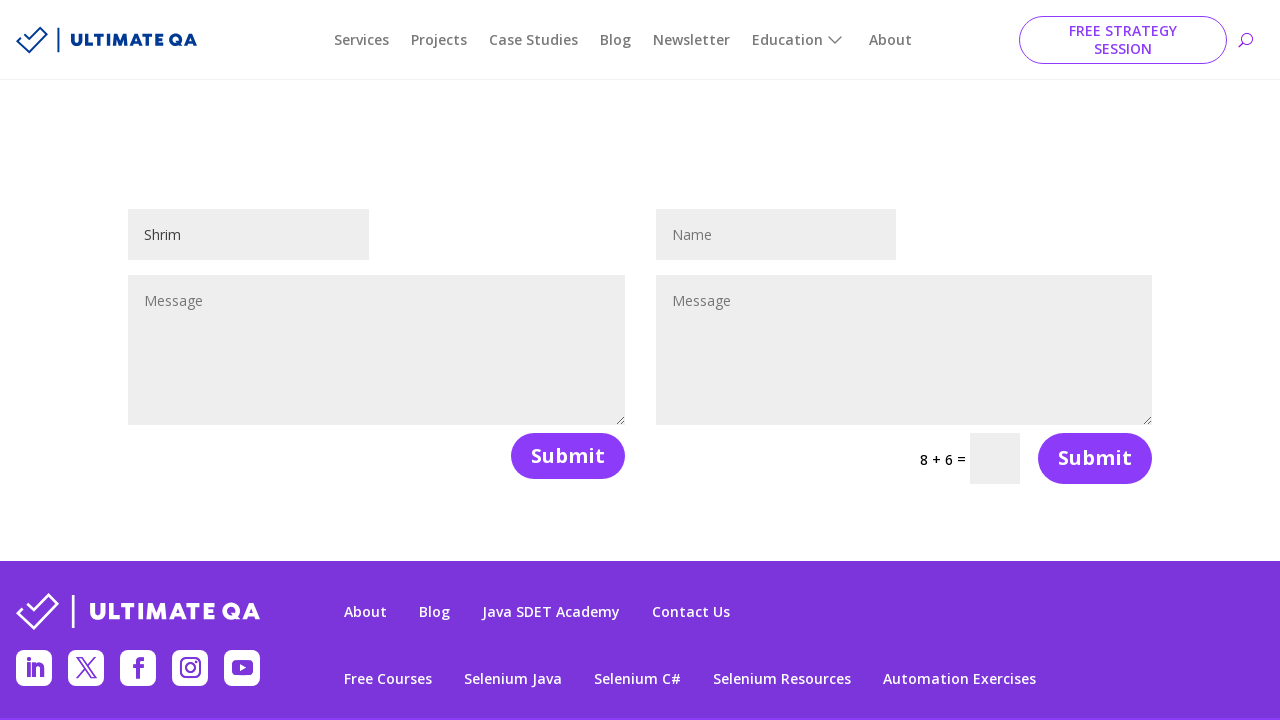

Filled first form message field with 'Cream' on #et_pb_contact_message_0
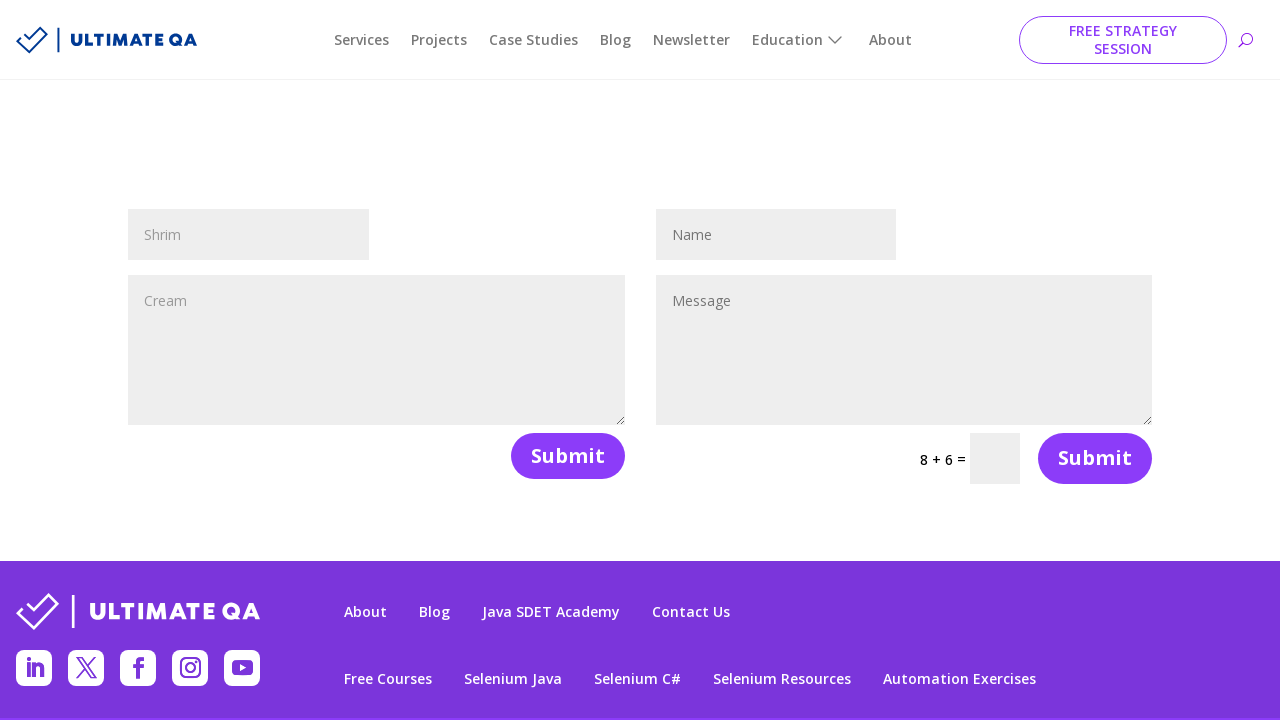

Clicked submit button on first form at (568, 456) on button:has-text("Submit") >> nth=0
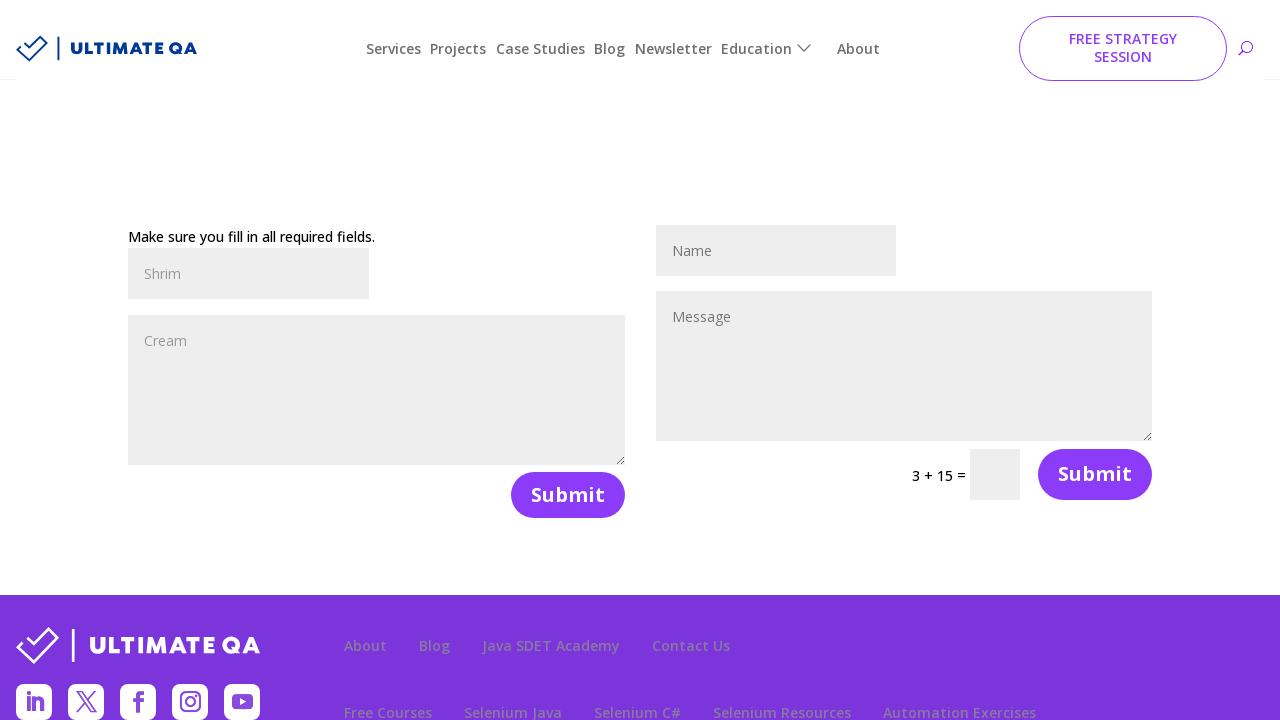

Filled second form name field with 'Premi' on input[id="et_pb_contact_name_1"]
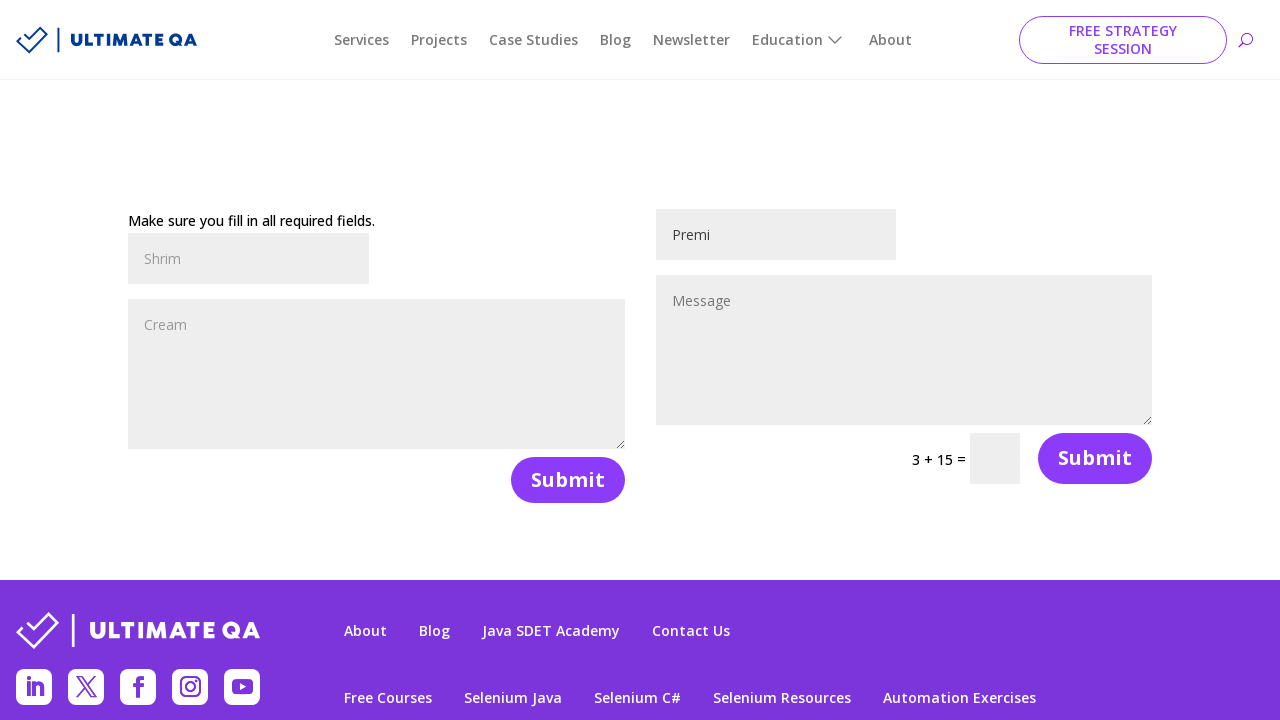

Filled second form message field with 'girhim' on textarea[id="et_pb_contact_message_1"]
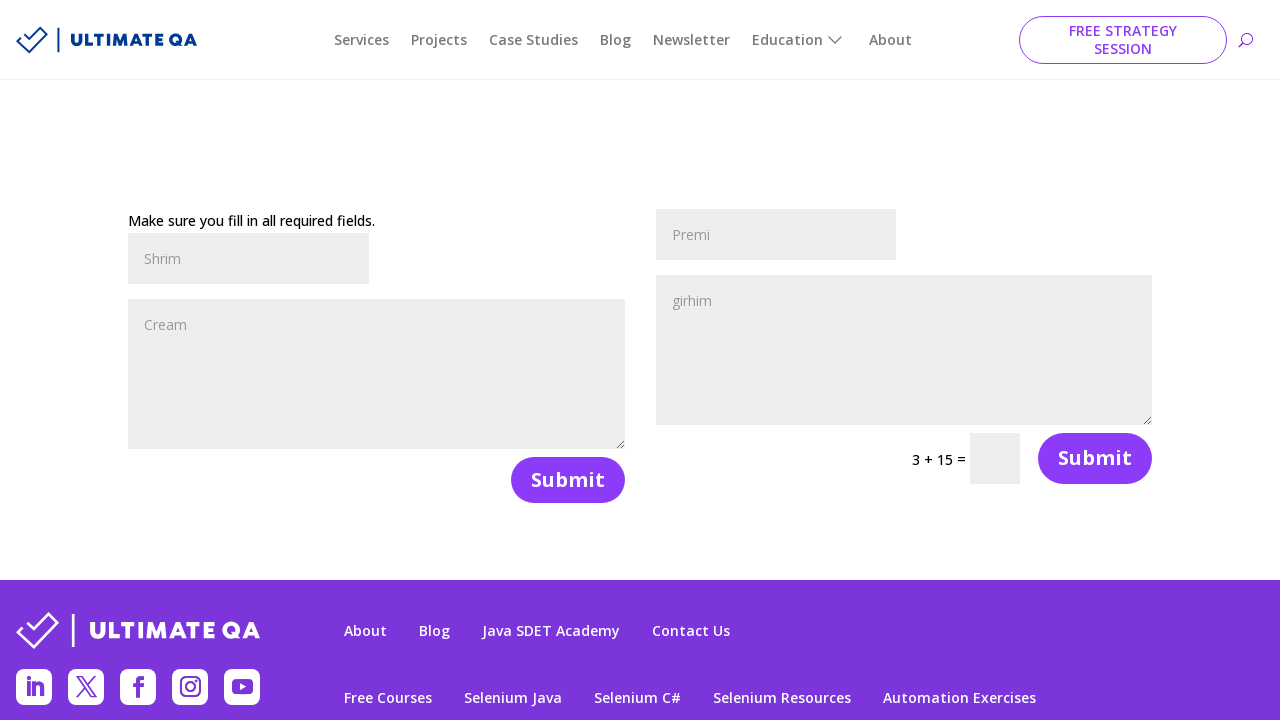

Extracted captcha question text: '3 + 15'
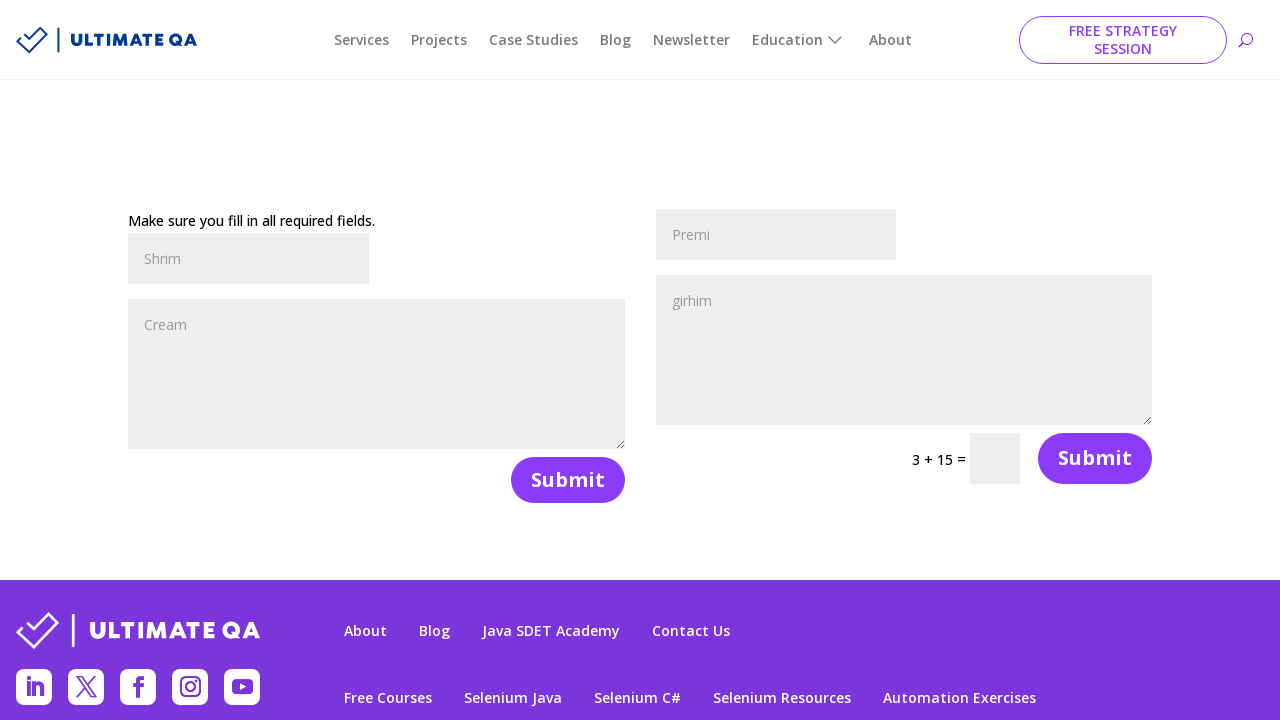

Calculated captcha result: 3 + 15 = 18
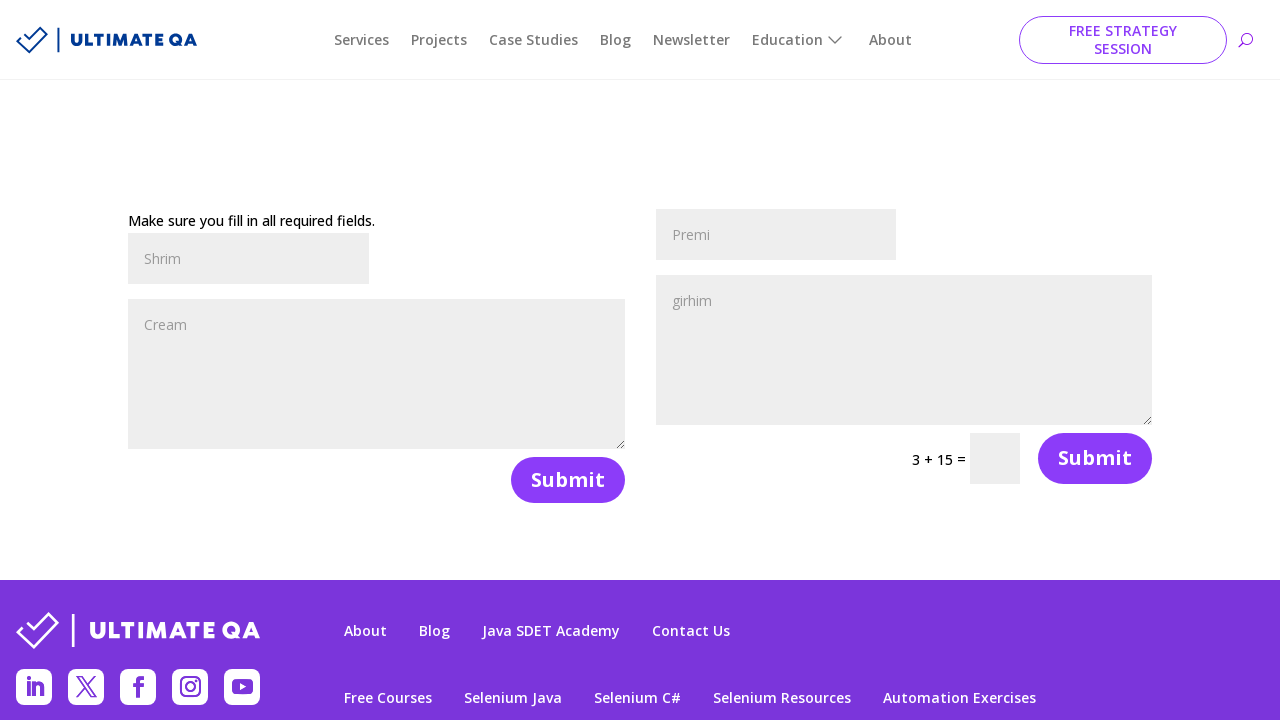

Filled captcha answer field with '18' on input[name="et_pb_contact_captcha_1"]
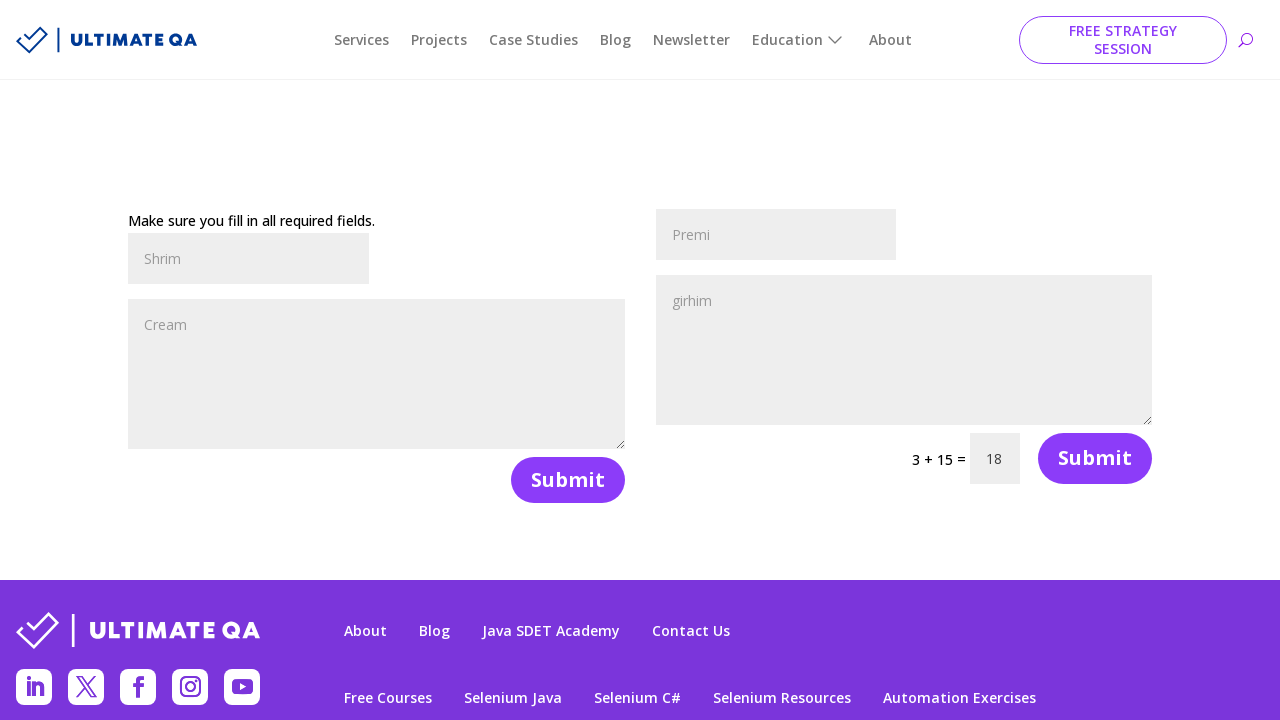

Clicked submit button on second form at (1095, 458) on button[name="et_builder_submit_button"] >> nth=1
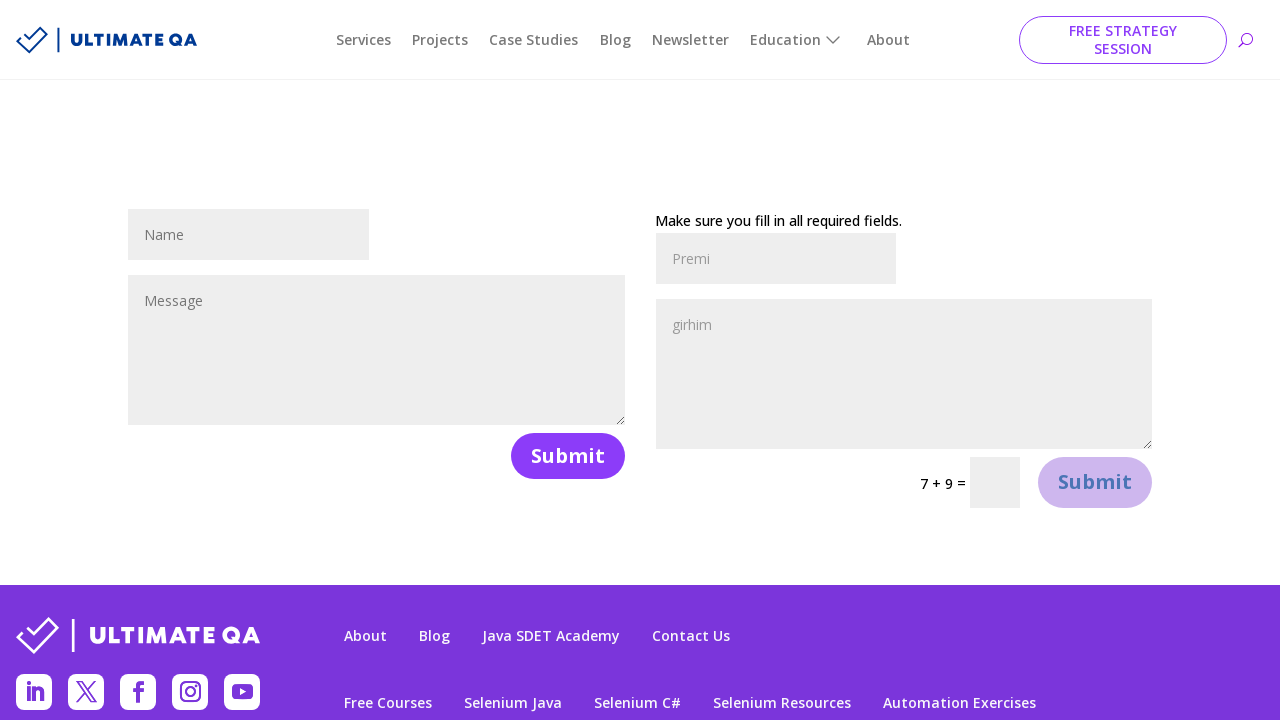

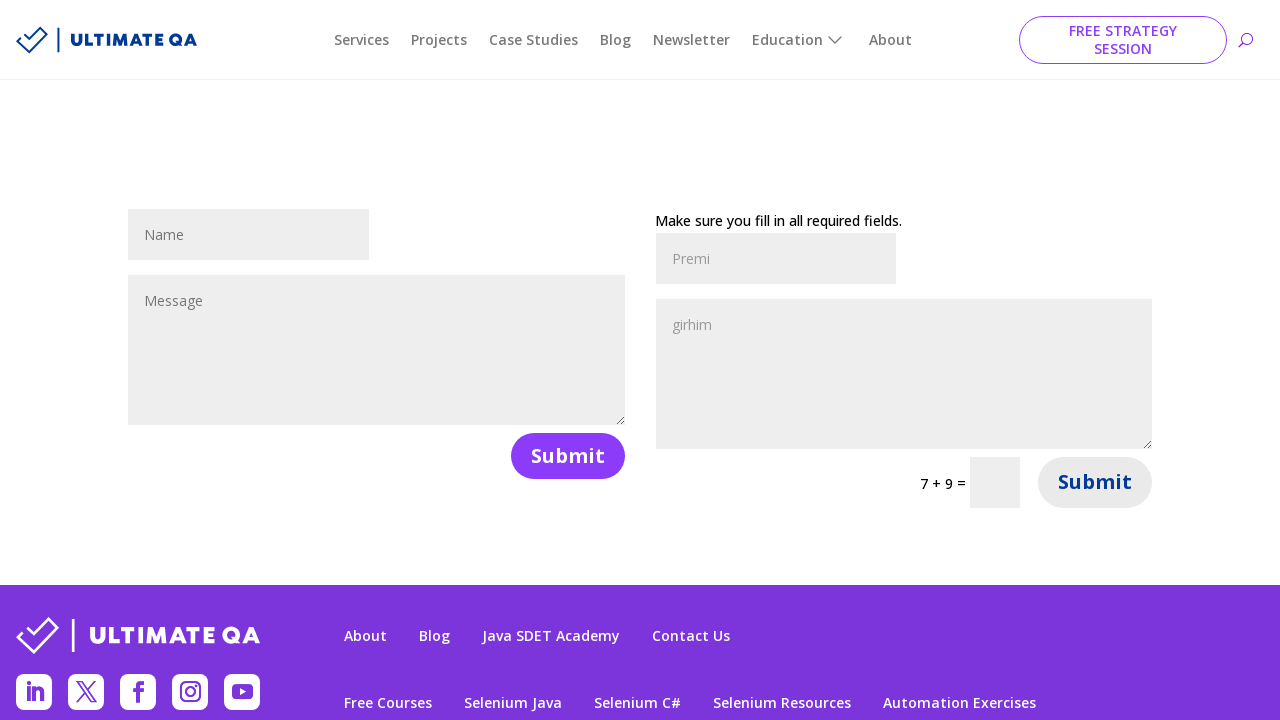